Tests that clicking the popup button displays a modal with the expected title and message, then closes it

Starting URL: https://thefreerangetester.github.io/sandbox-automation-testing/

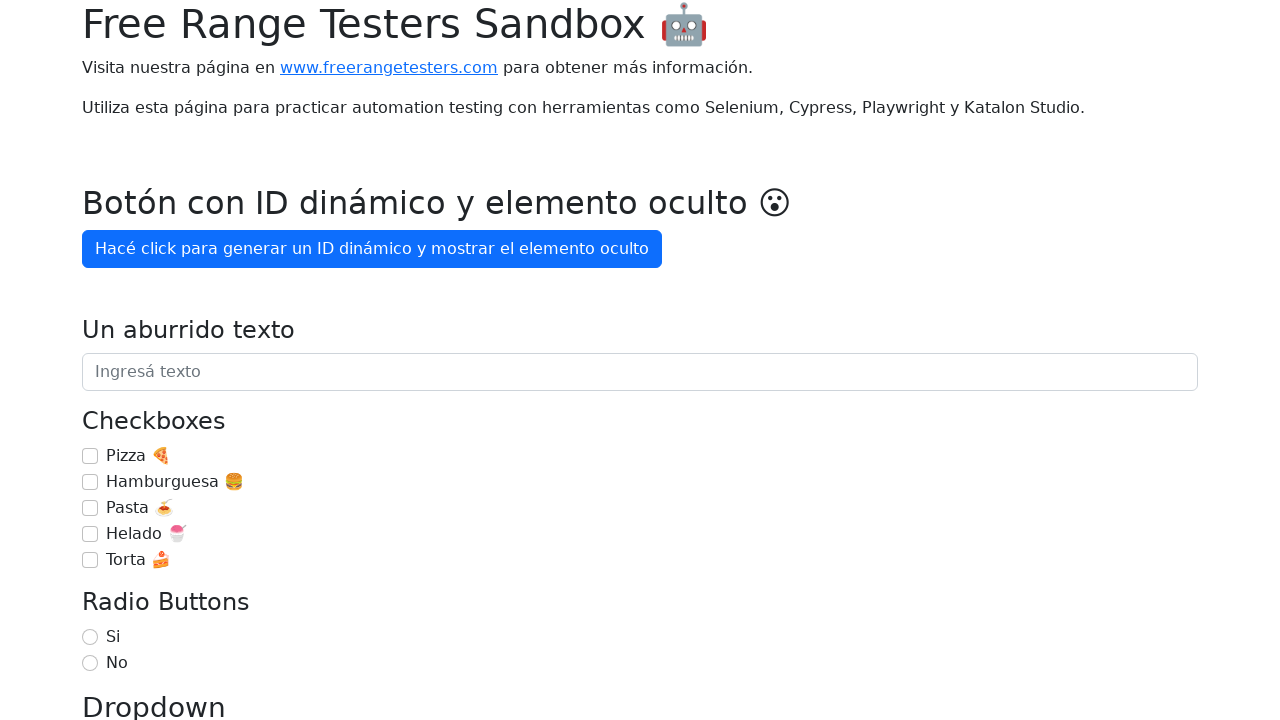

Clicked 'Mostrar popup' button to display the modal at (154, 361) on internal:role=button[name="Mostrar popup"i]
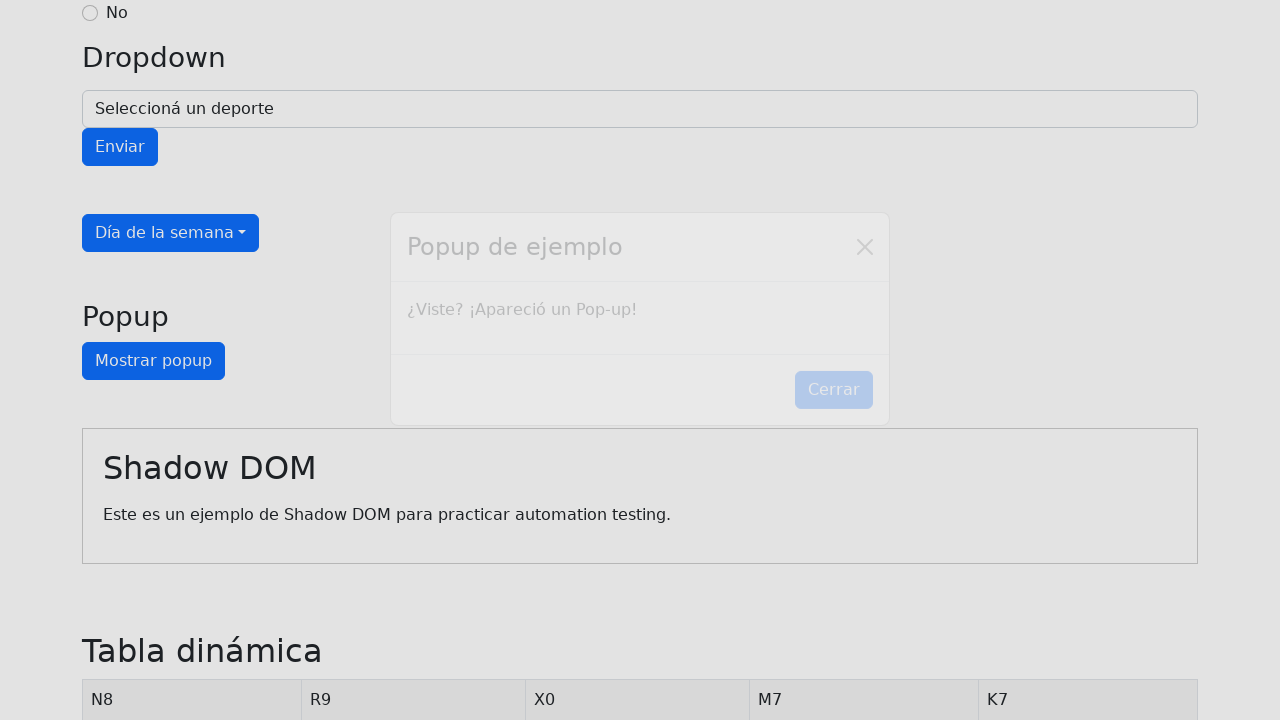

Modal title 'Popup de ejemplo' appeared
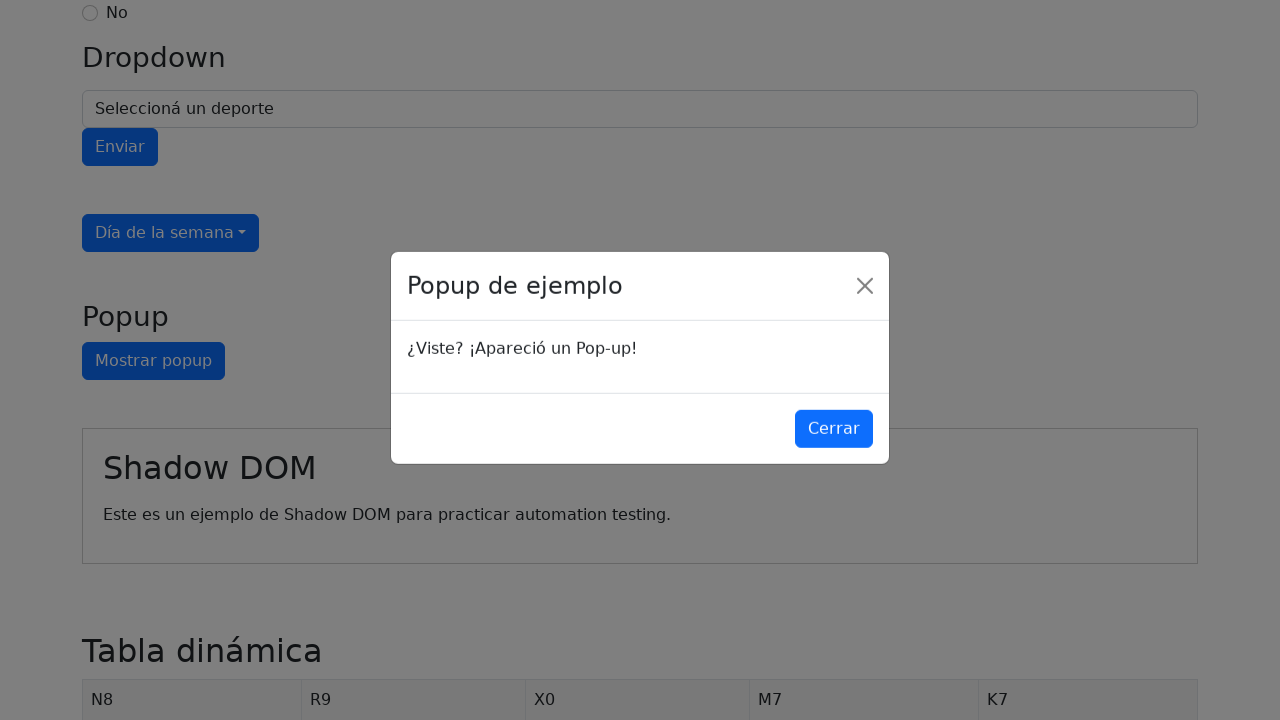

Modal message '¿Viste? ¡Apareció un Pop-up!' appeared
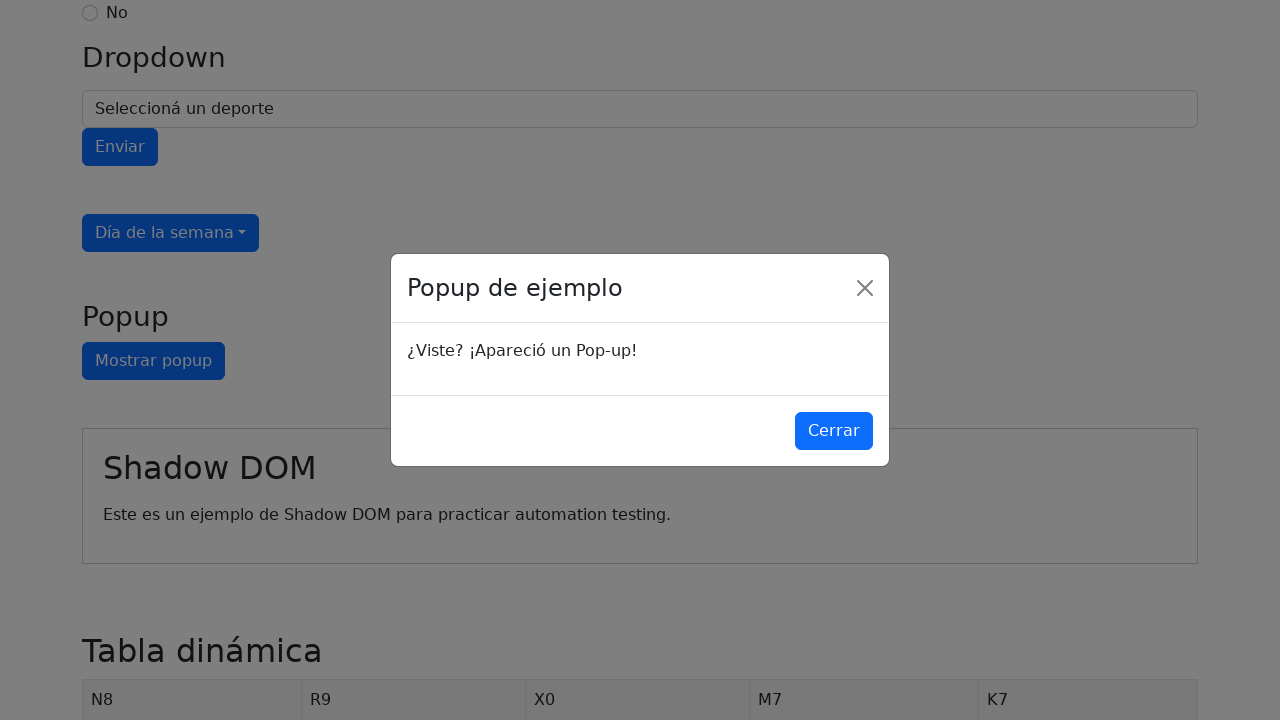

Clicked 'Cerrar' button to close the modal at (834, 431) on internal:role=button[name="Cerrar"i]
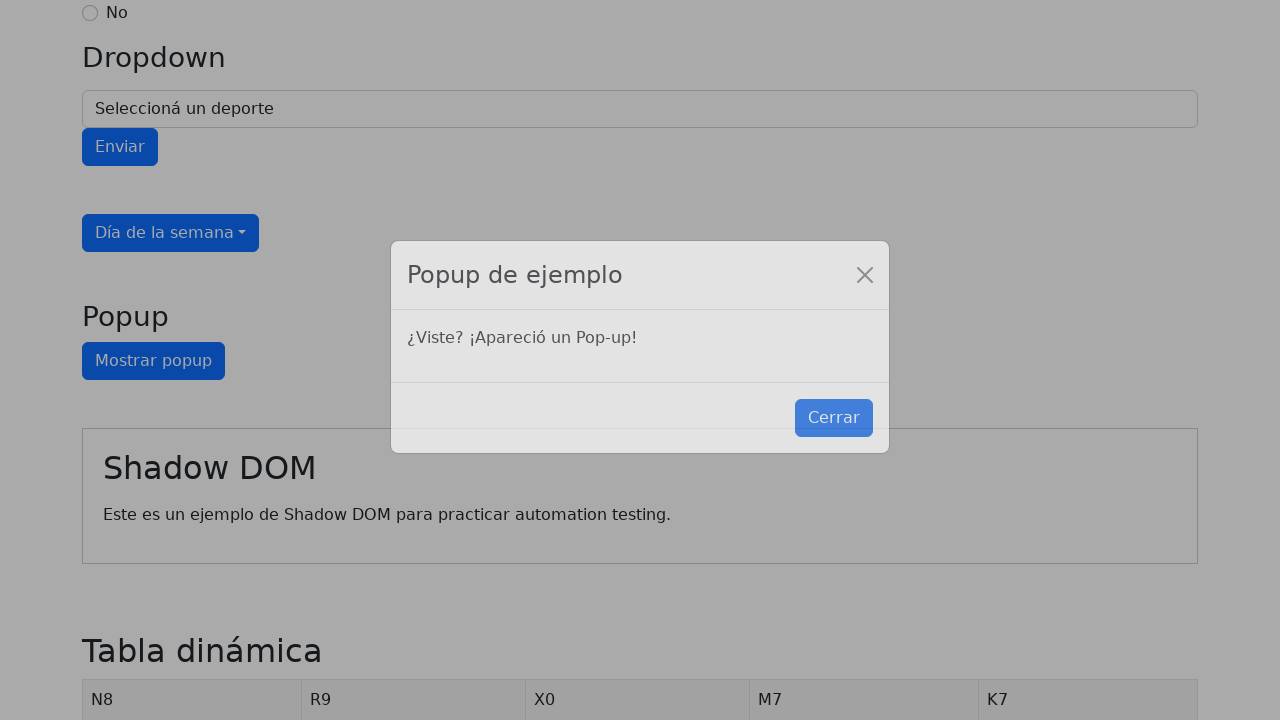

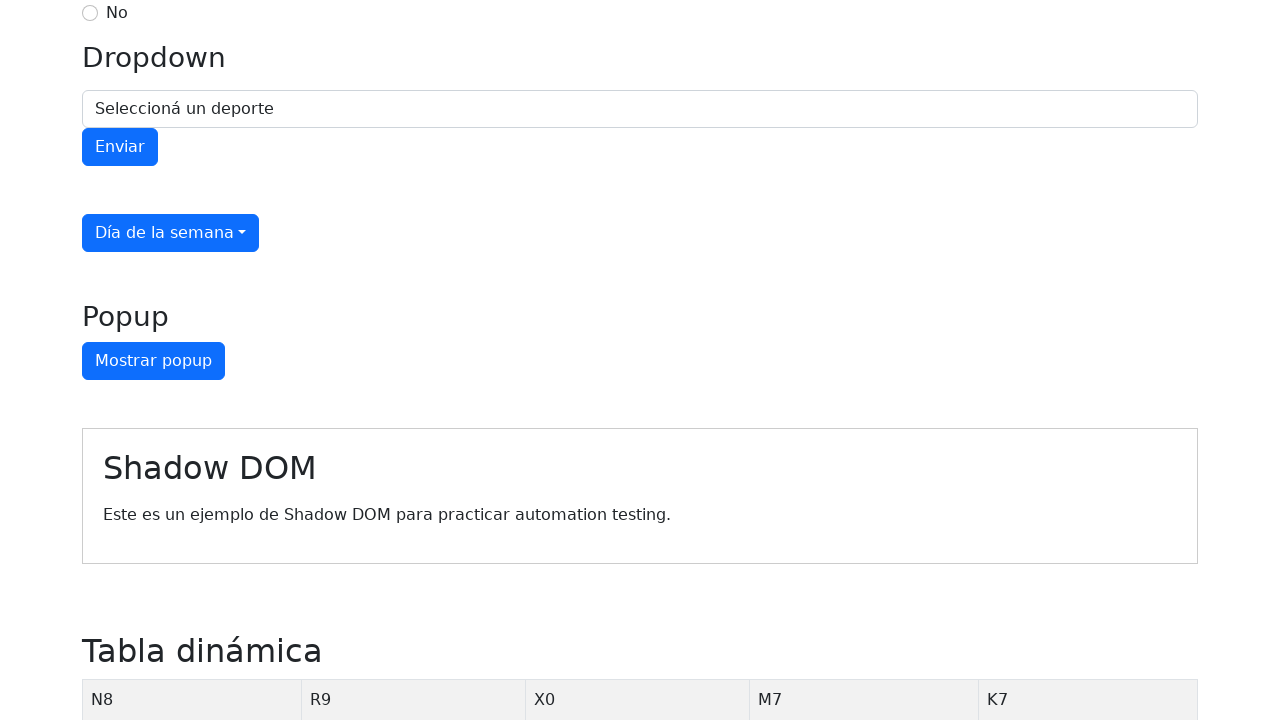